Tests handling a prompt dialog by clicking a button to trigger it, entering text, and accepting the prompt.

Starting URL: https://www.techlearn.in/code/prompt-dialog-box/

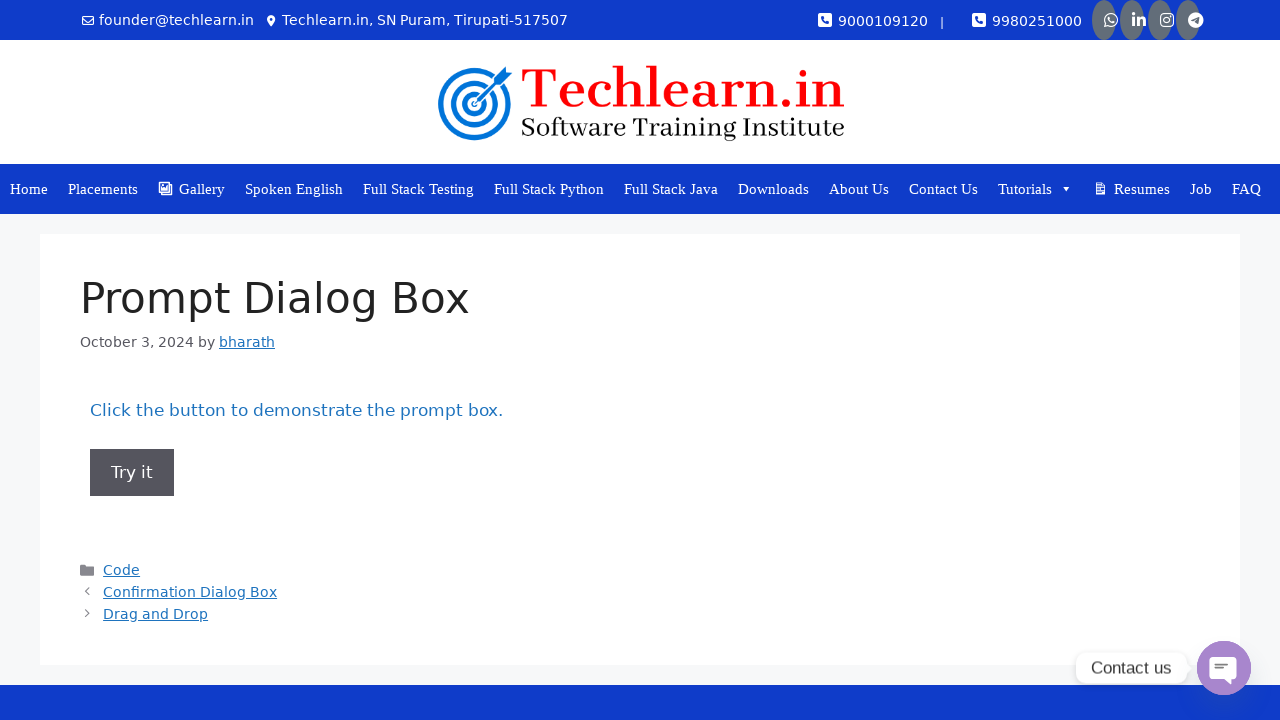

Set up dialog handler to accept prompt with text 'Sindhu'
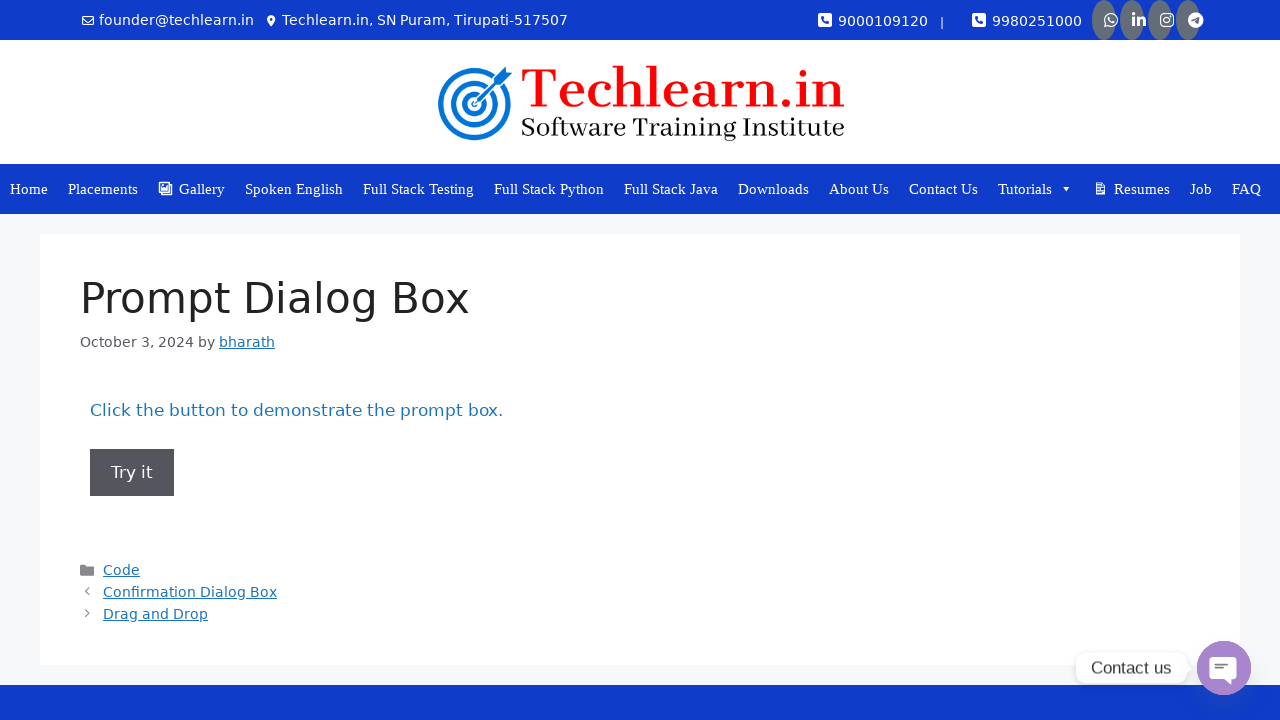

Registered dialog event listener
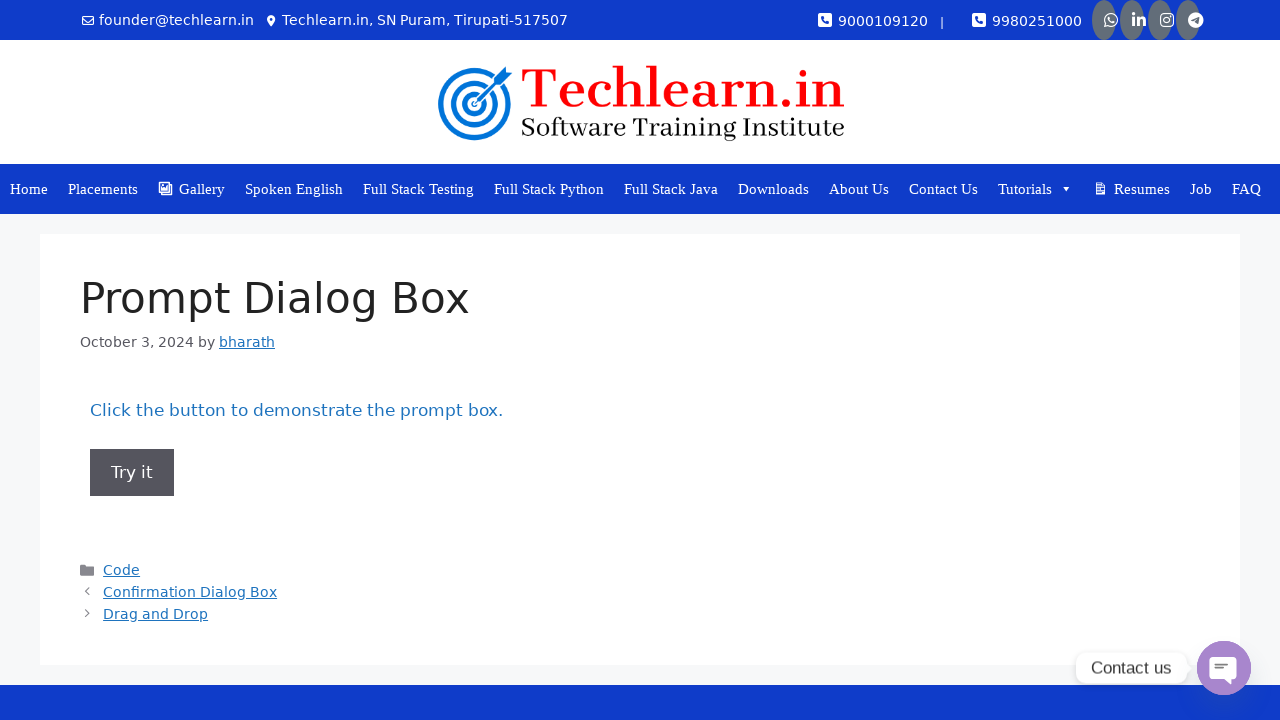

Clicked button to trigger prompt dialog at (132, 472) on xpath=//*[@id='post-748']/div/div/div/div/div/div/div/button
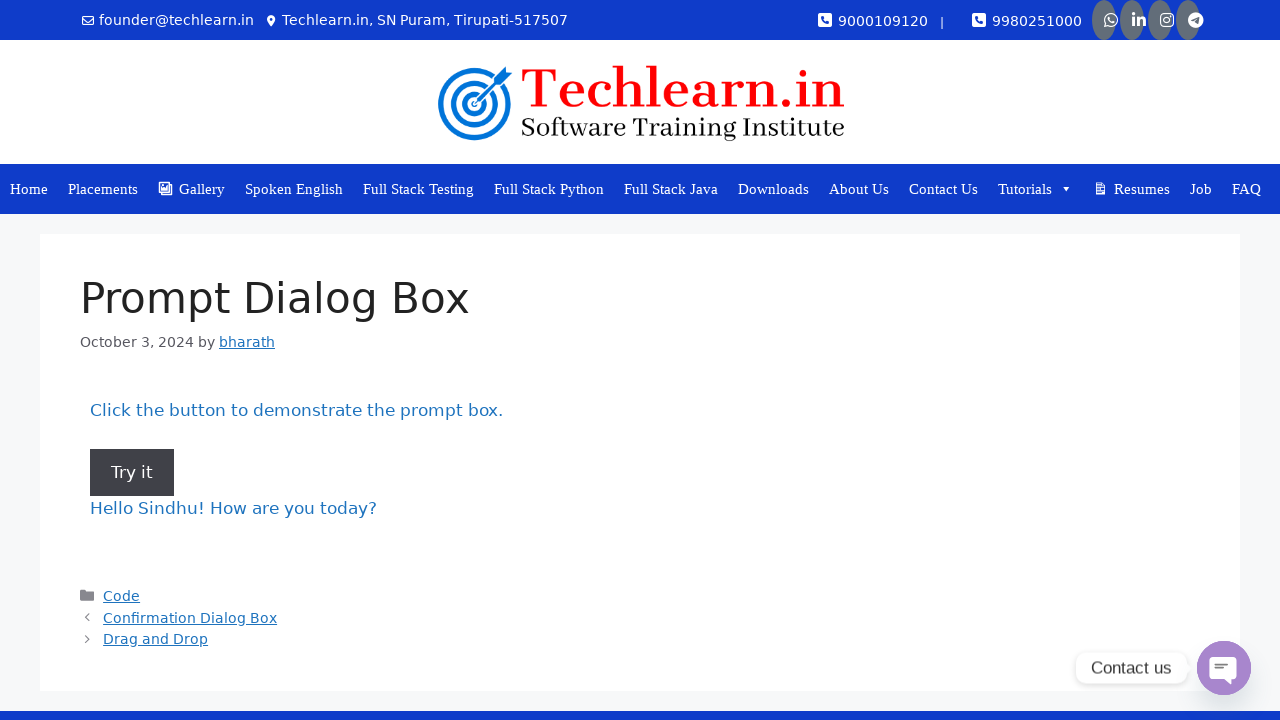

Waited for dialog to be handled
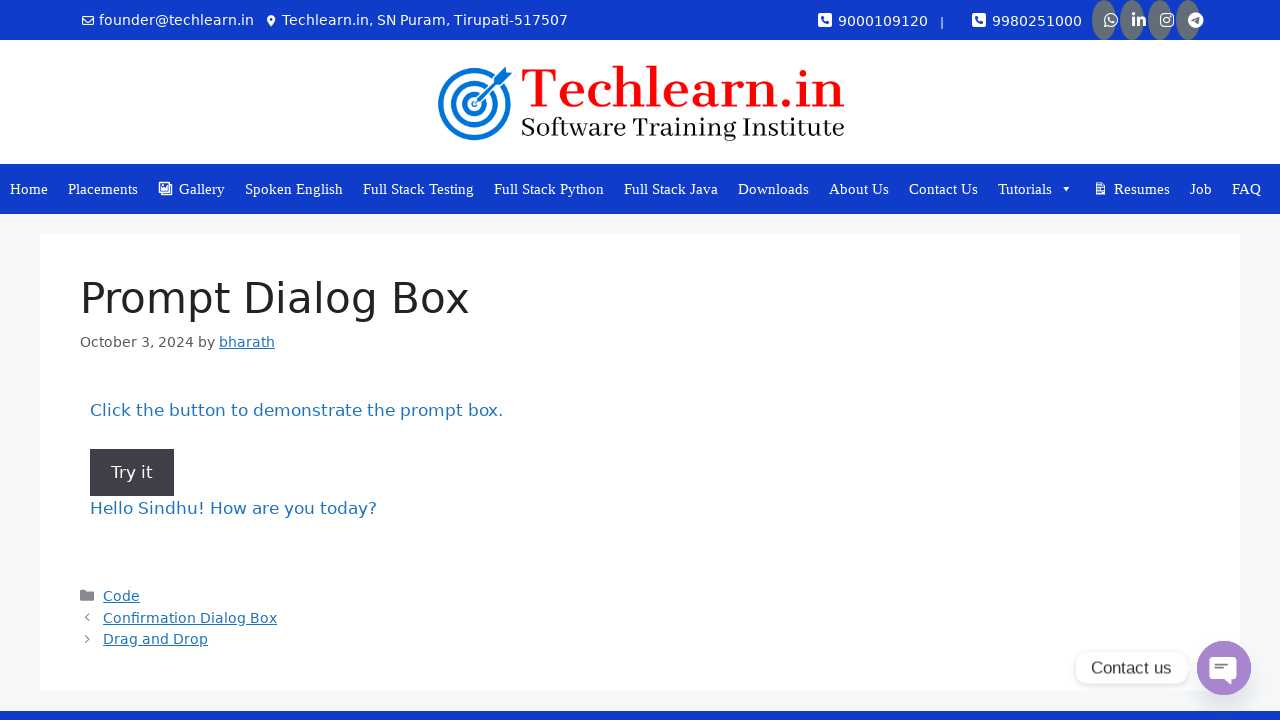

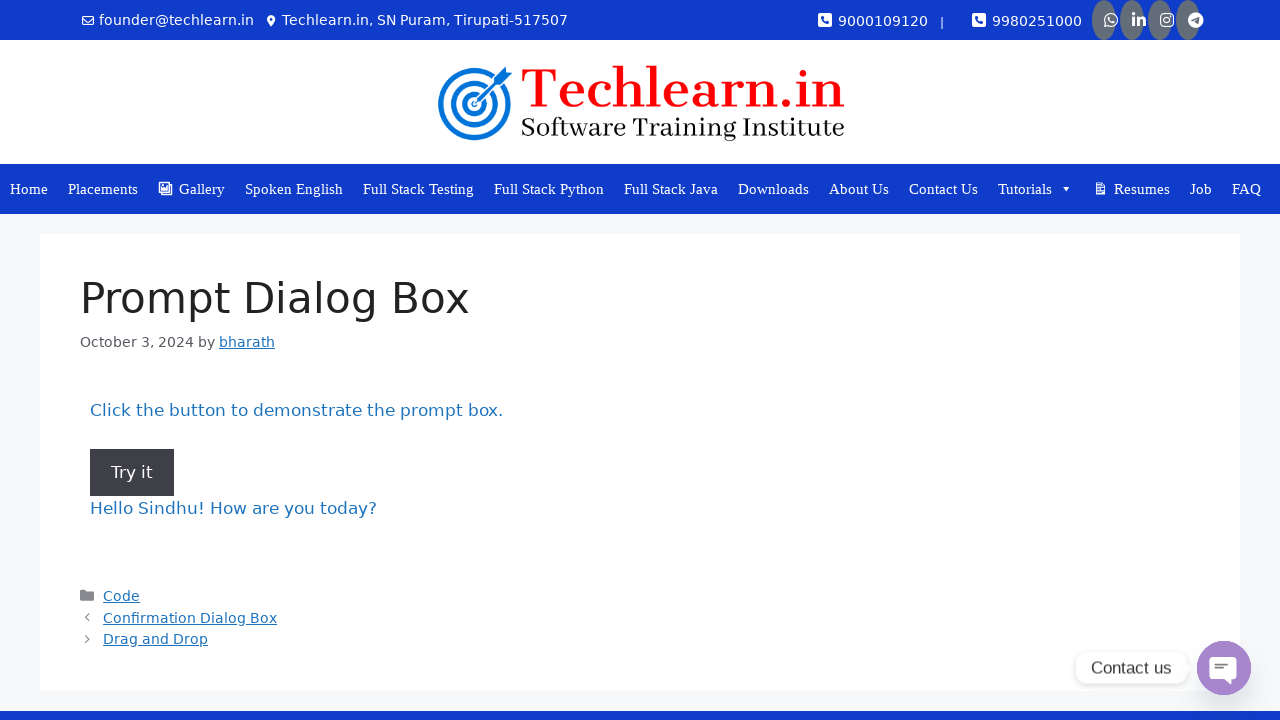